Tests a math quiz page by reading two numbers, calculating their sum, selecting the result from a dropdown, and submitting the answer.

Starting URL: https://suninjuly.github.io/selects1.html

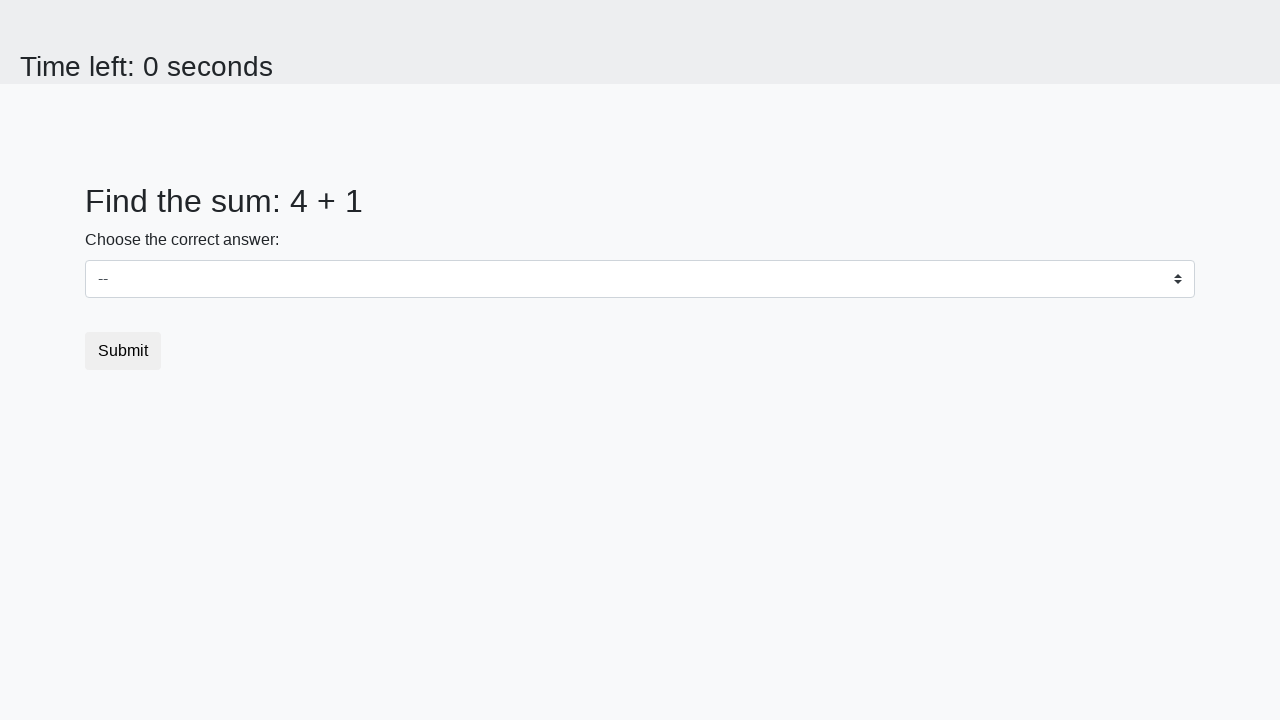

Retrieved first number from page
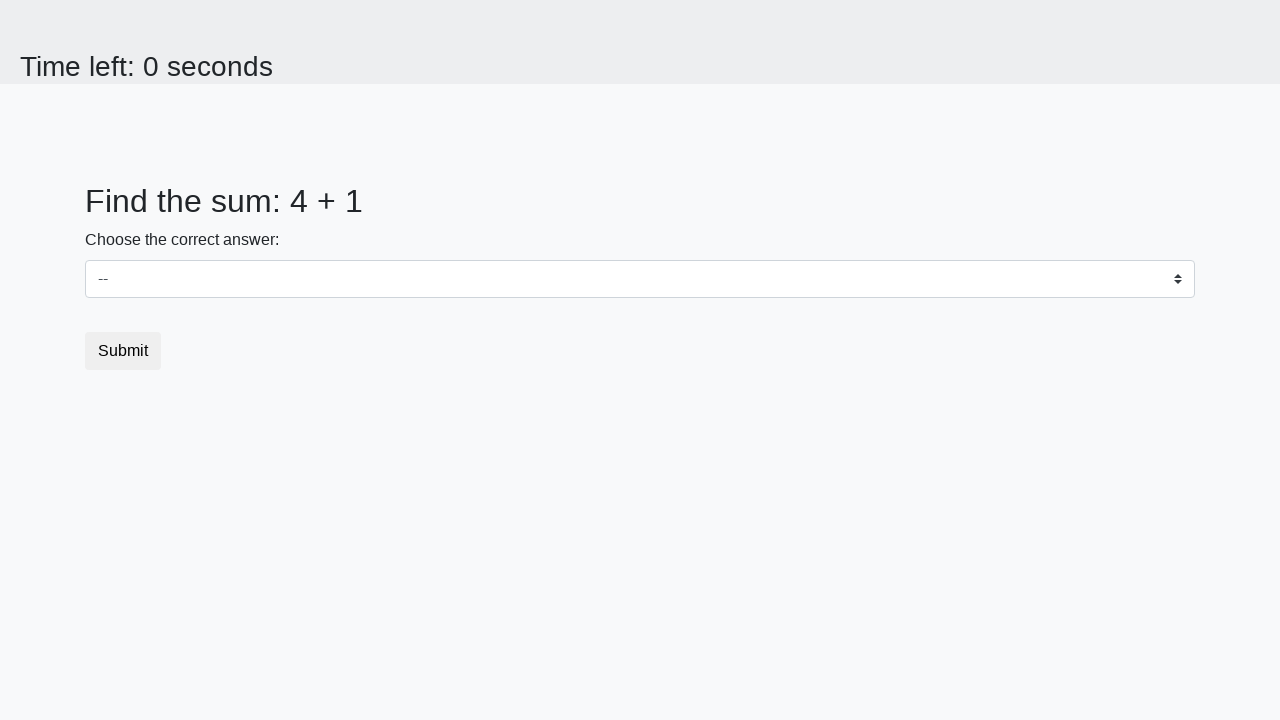

Retrieved second number from page
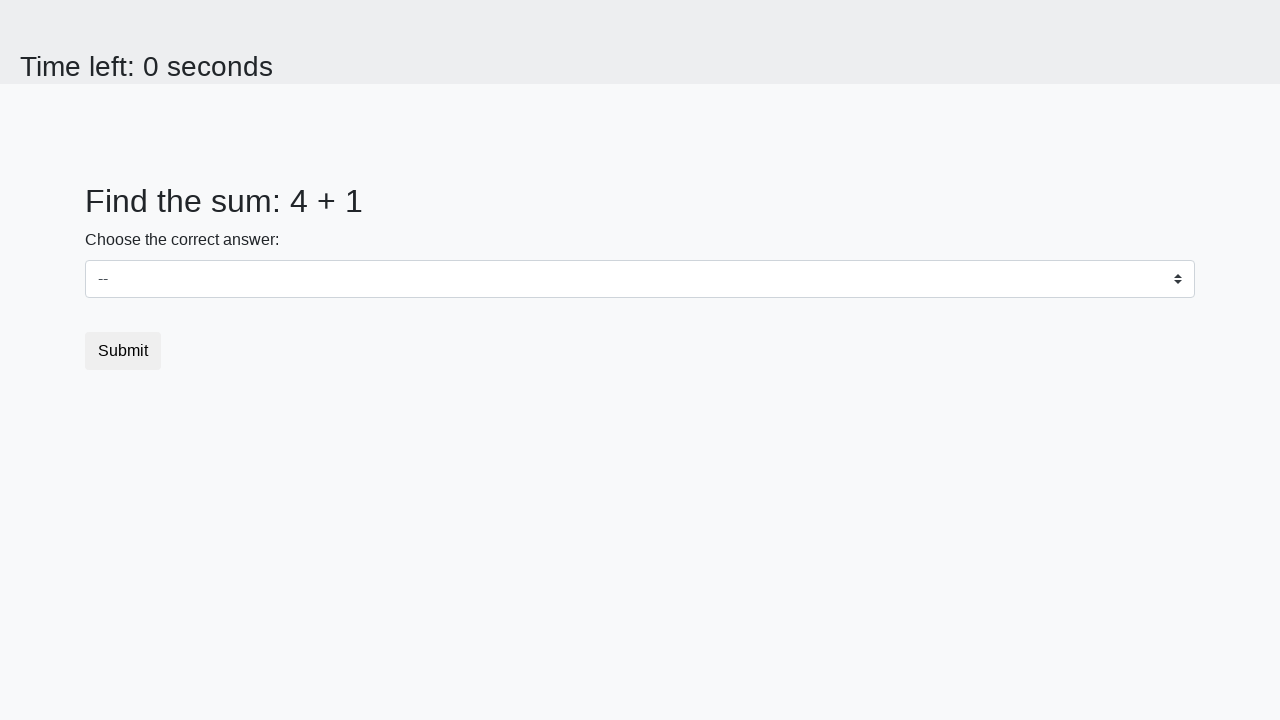

Calculated sum: 4 + 1 = 5
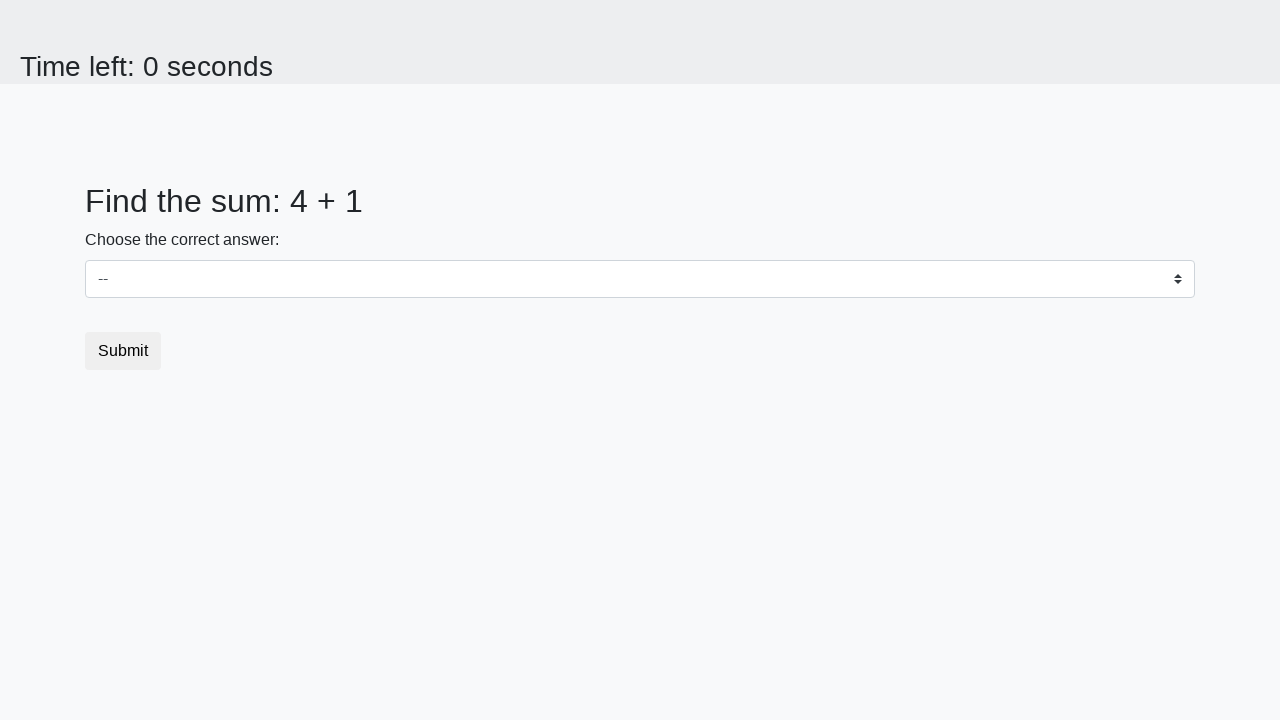

Selected result '5' from dropdown on #dropdown
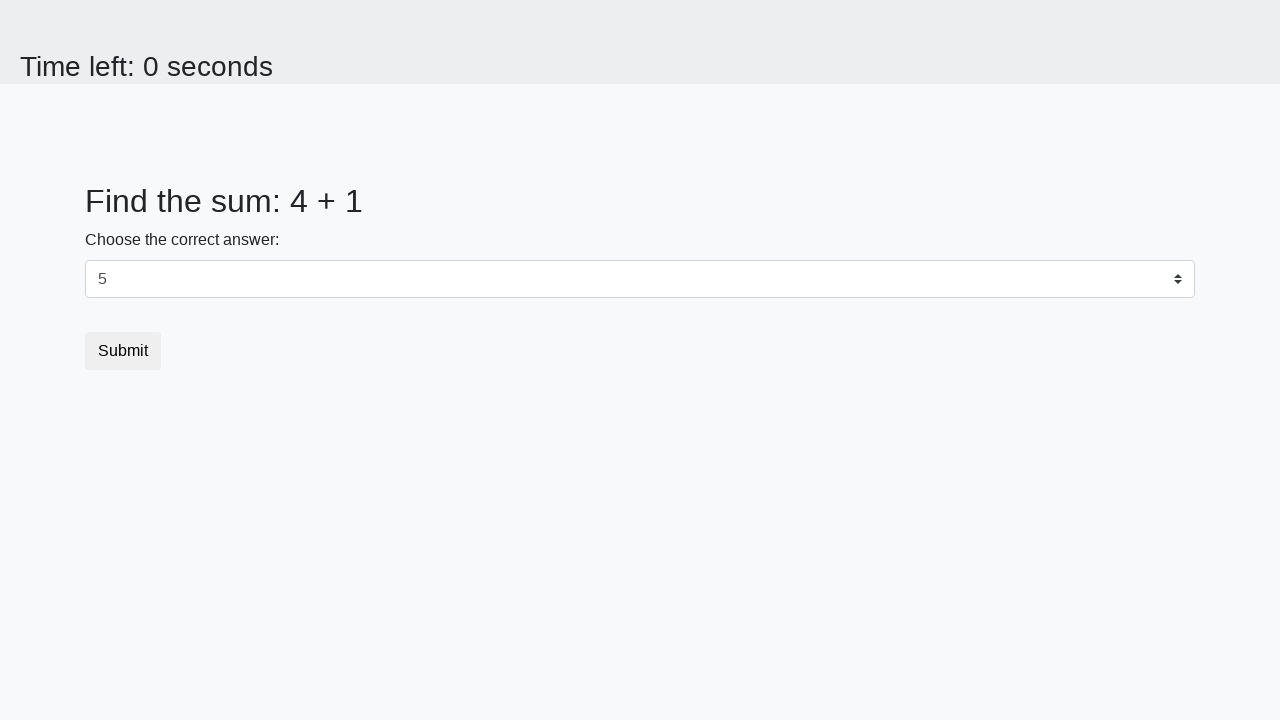

Clicked submit button to submit answer at (123, 351) on .btn-default
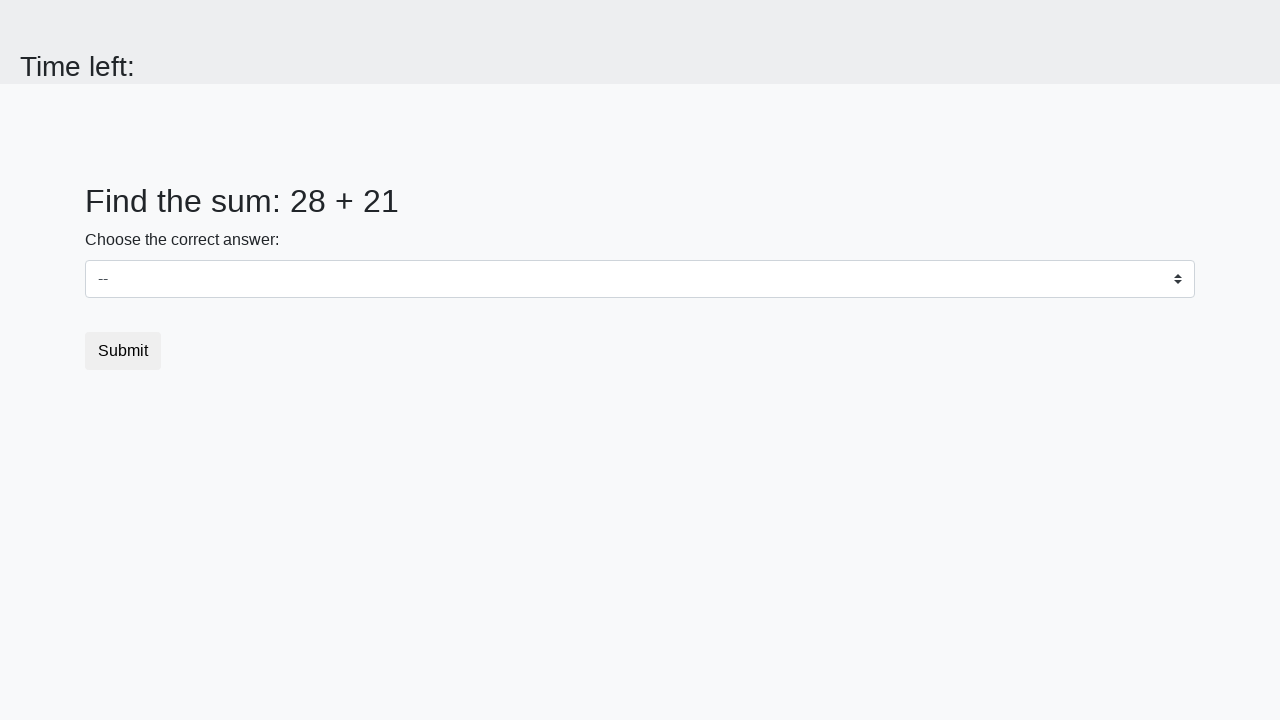

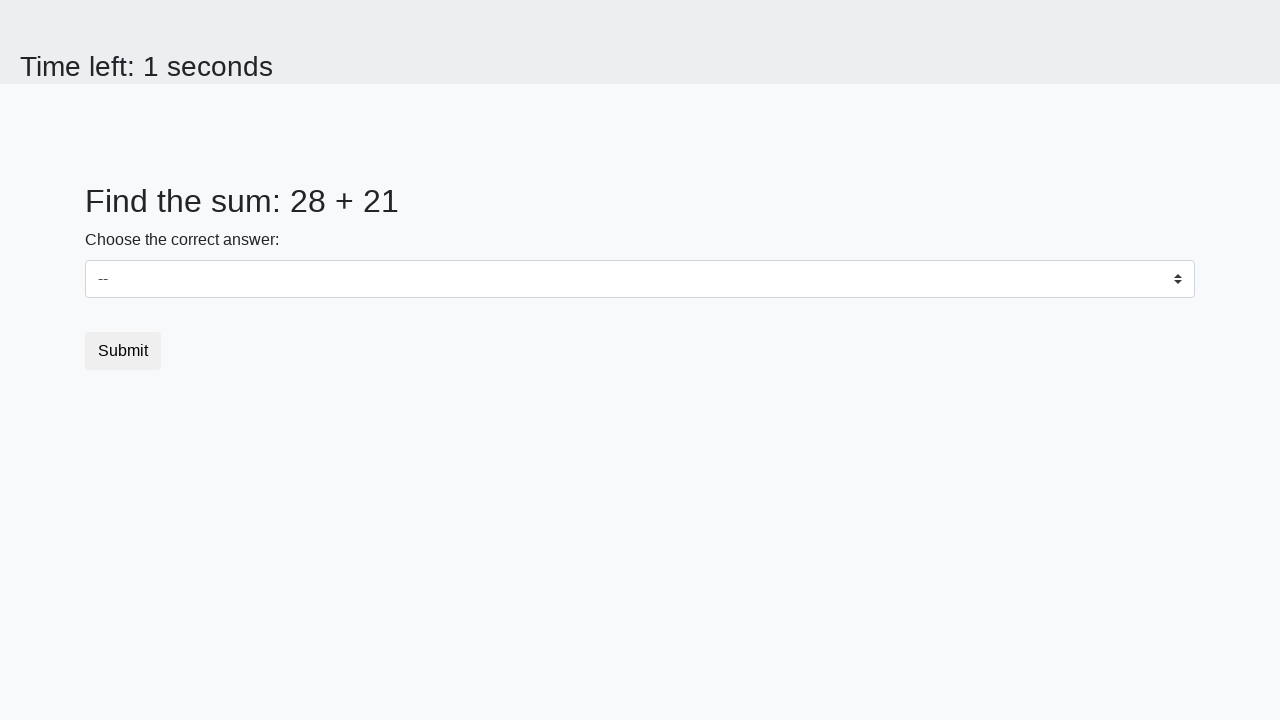